Tests registration form validation with a password that has no lowercase characters

Starting URL: https://anatoly-karpovich.github.io/demo-login-form/

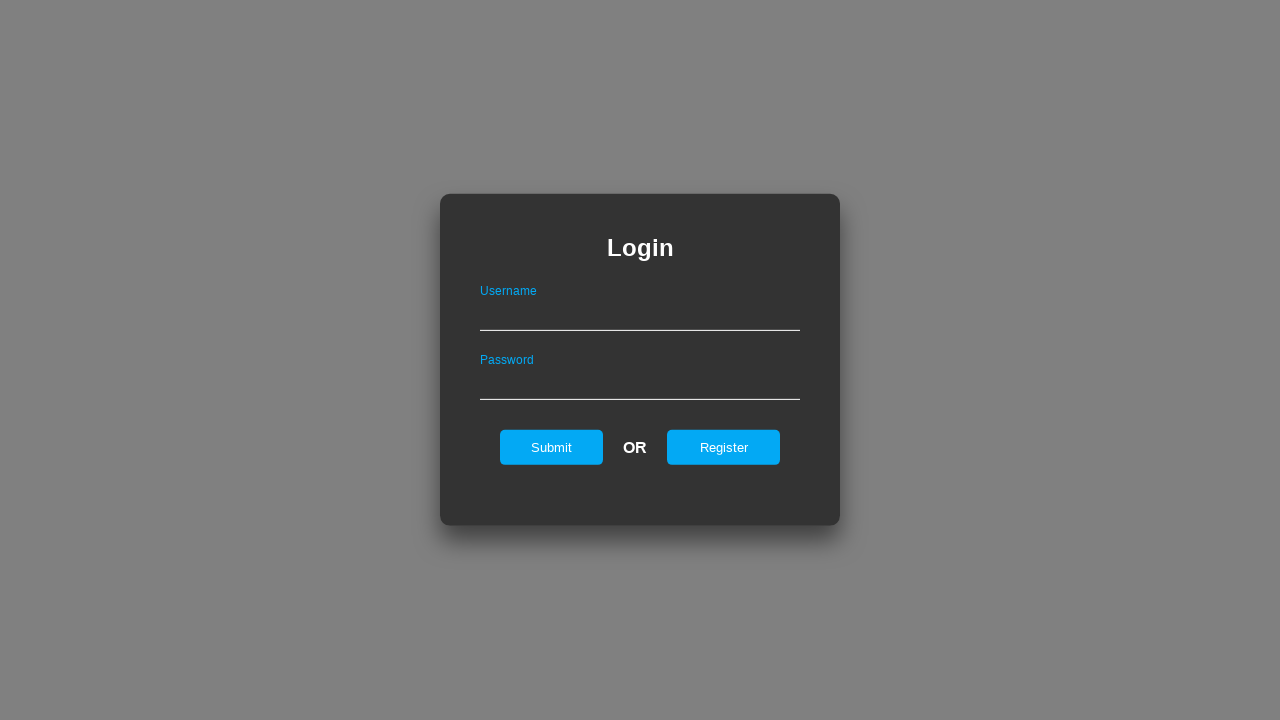

Login form is visible
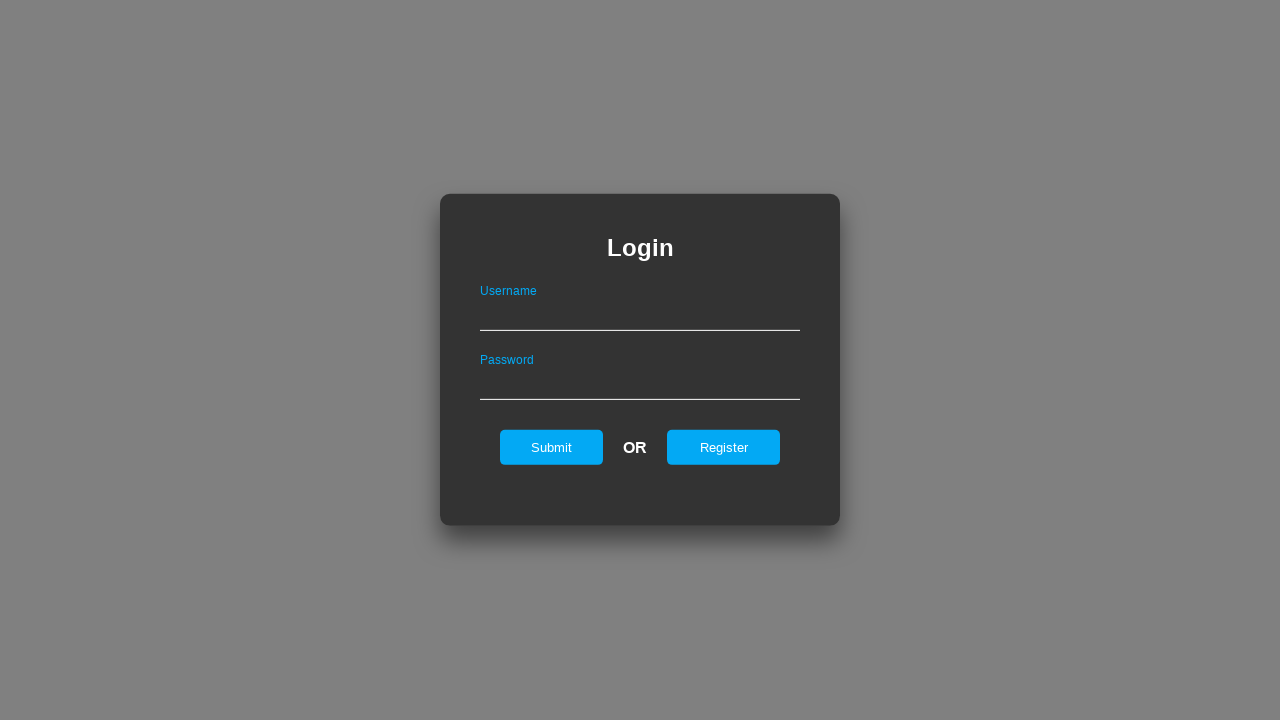

Clicked register button on login form at (724, 447) on #registerOnLogin
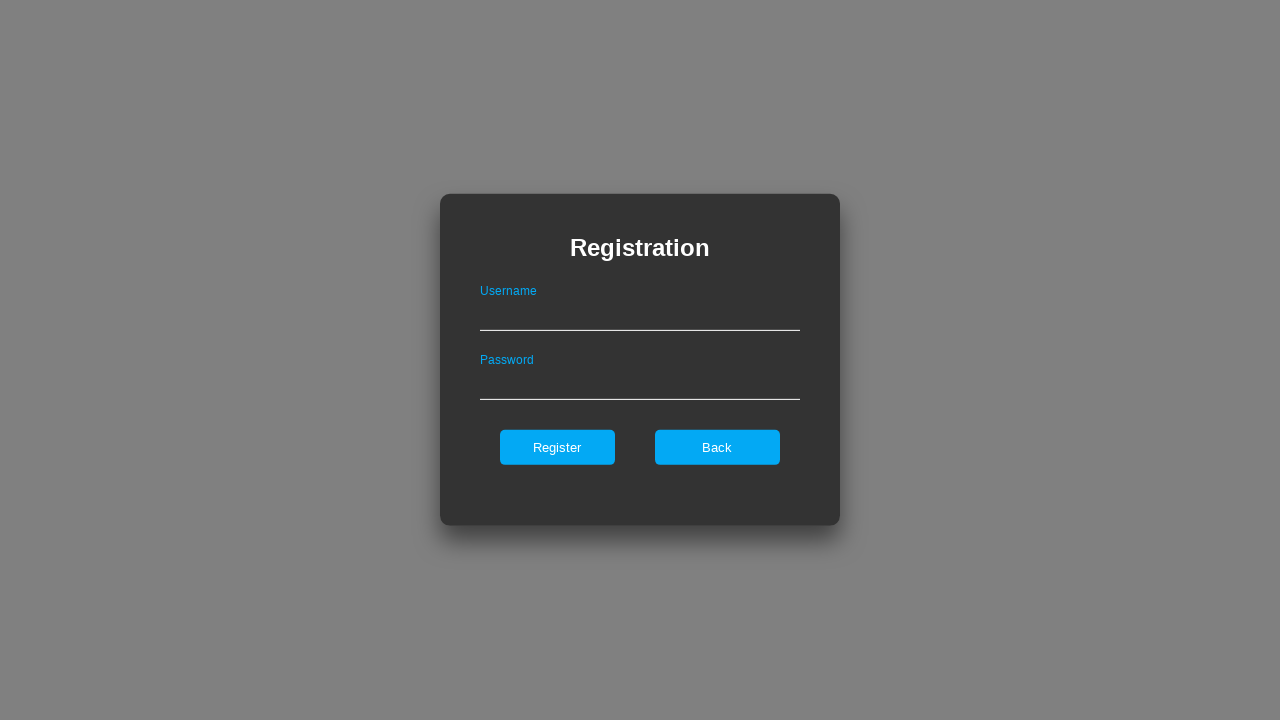

Registration form is visible
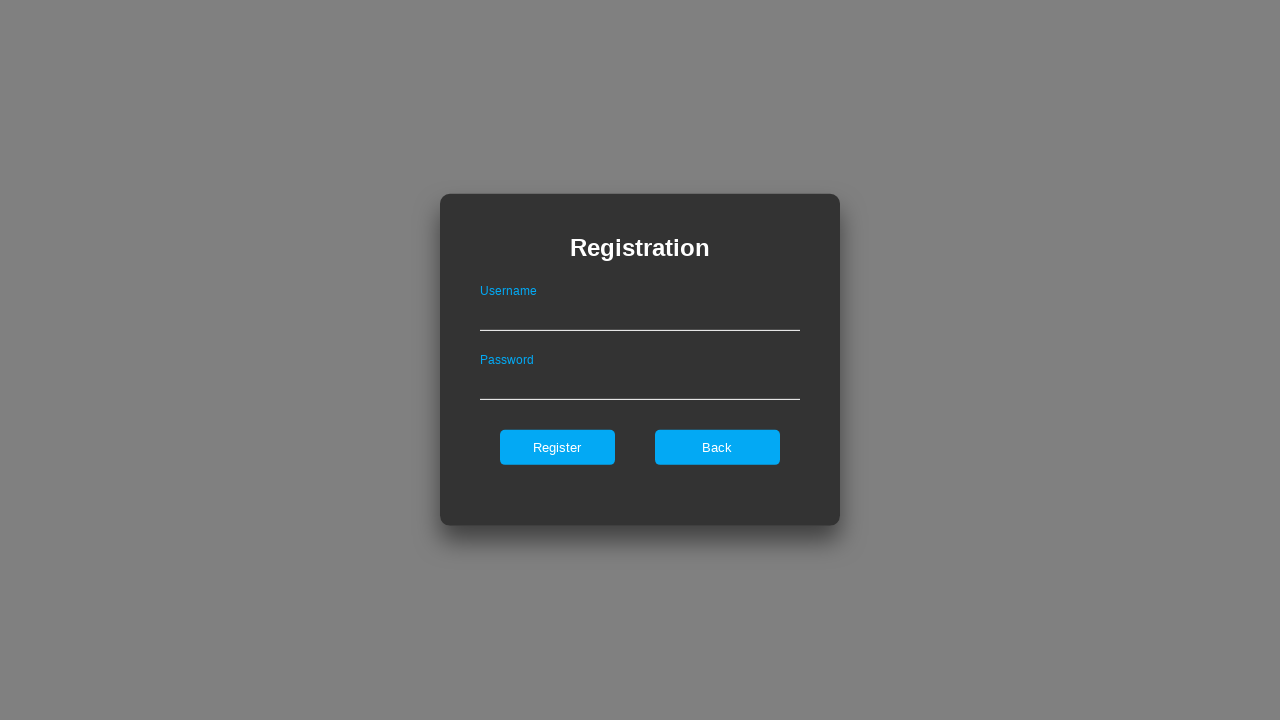

Filled username field with 'test@gmail.com' on #userNameOnRegister
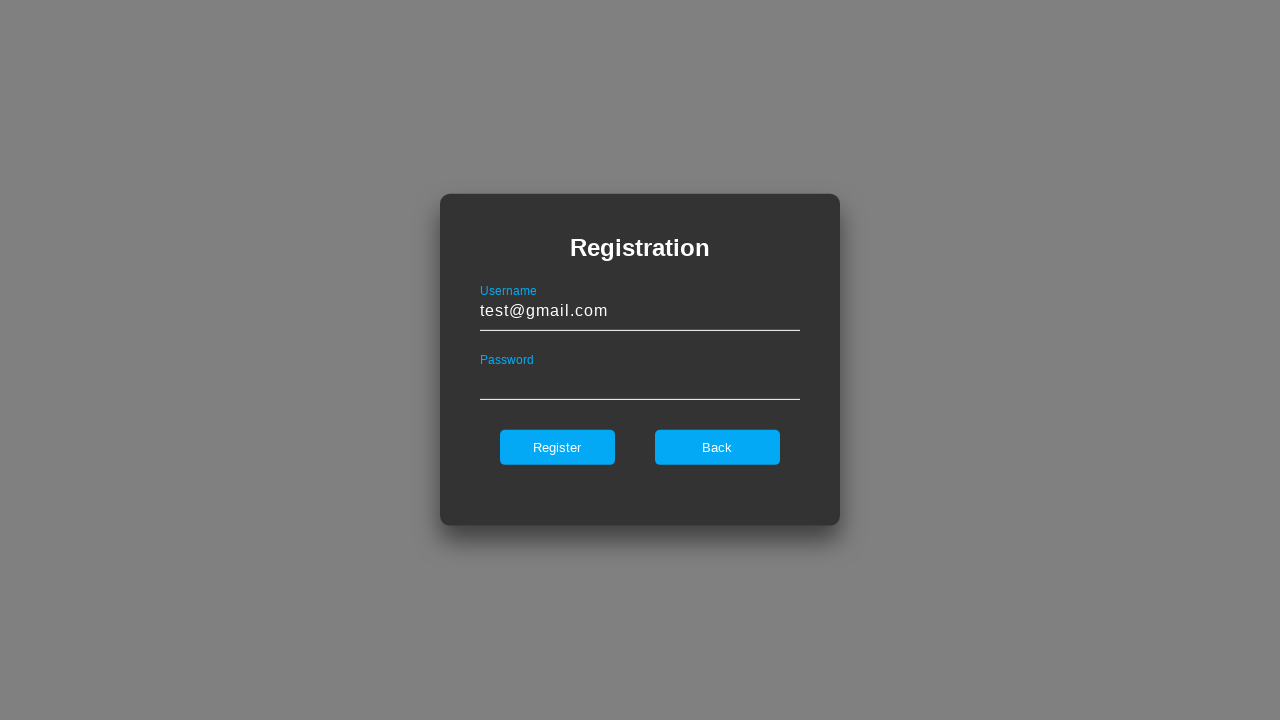

Filled password field with 'AAFFFFFA' (uppercase only, no lowercase) on #passwordOnRegister
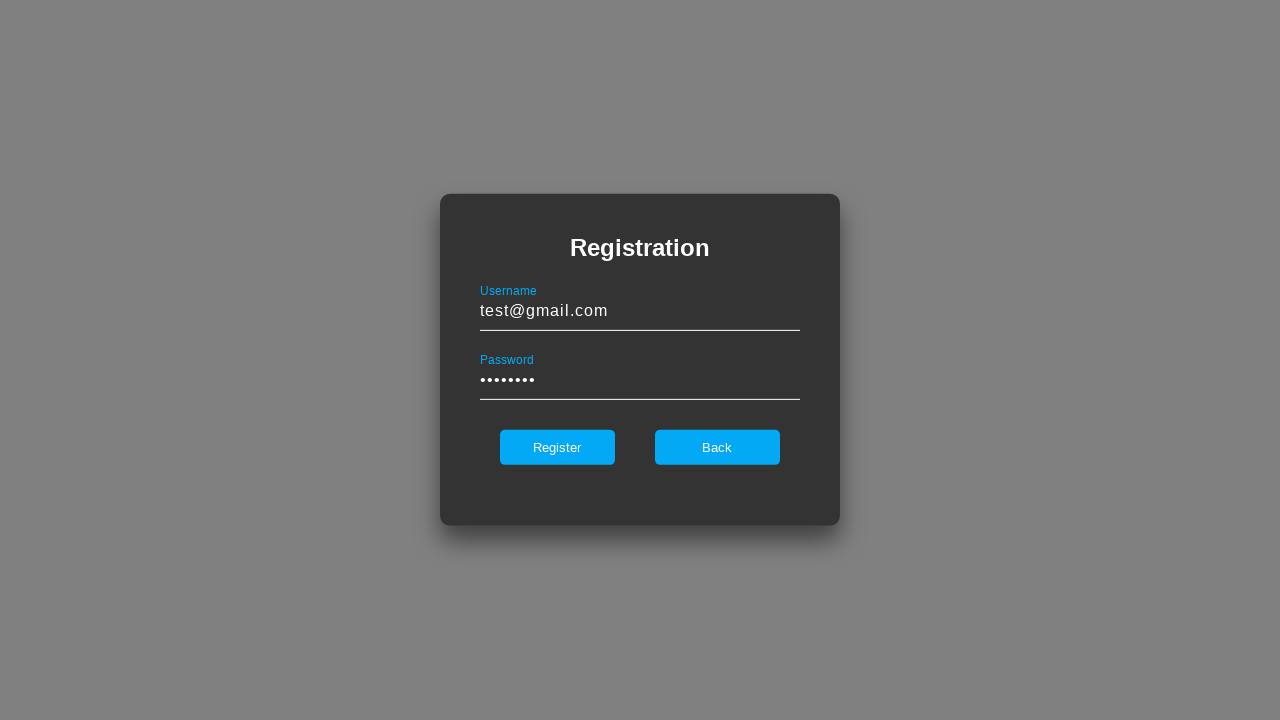

Clicked register button to submit form at (557, 447) on #register
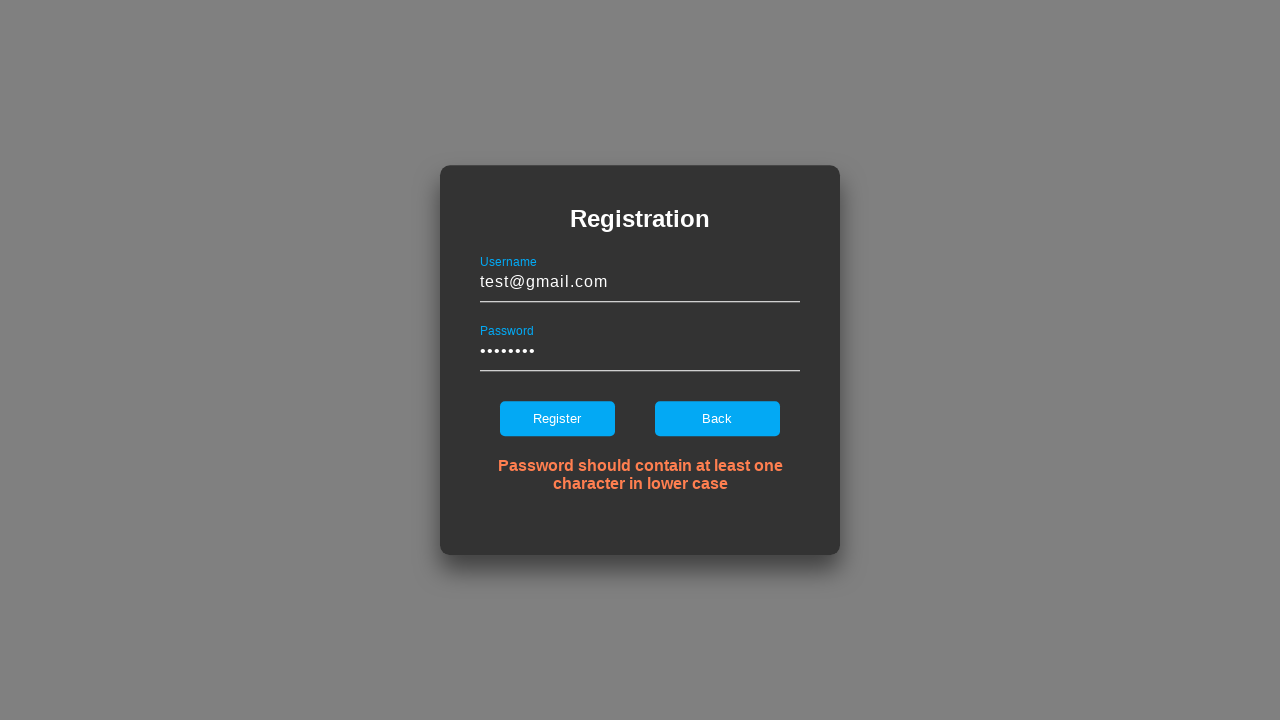

Error message appeared on registration form
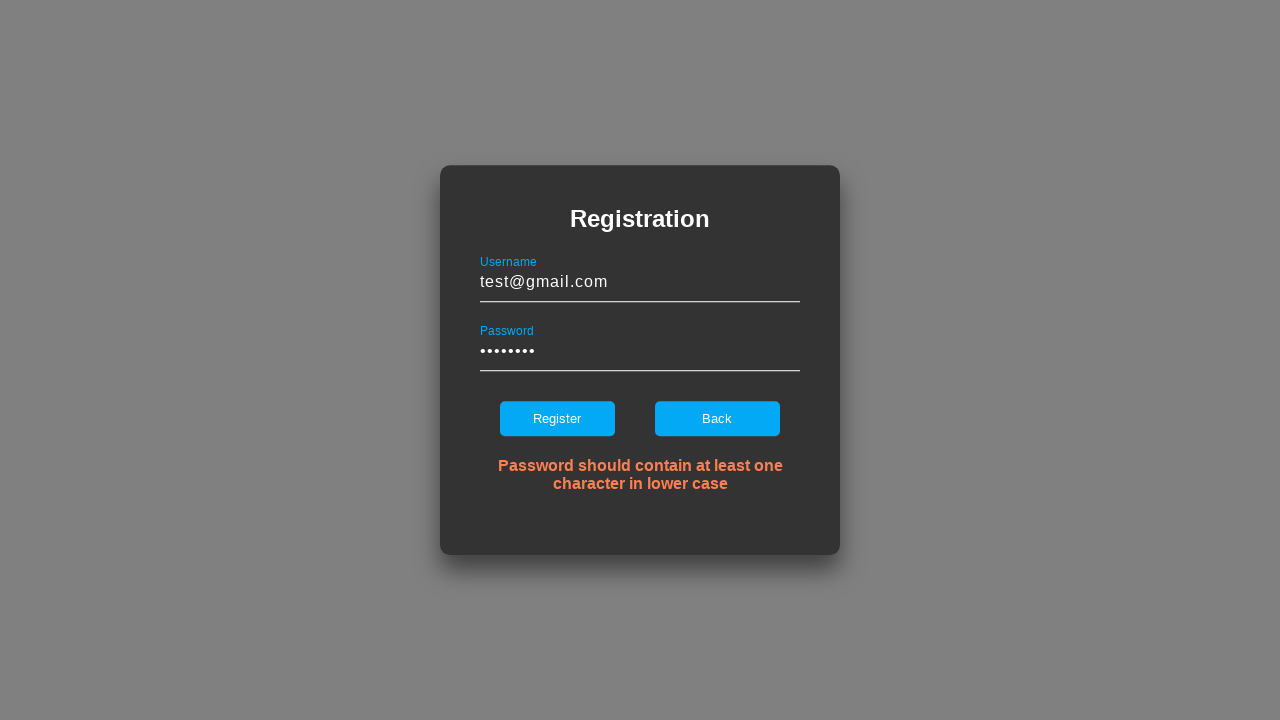

Verified error message: 'Password should contain at least one character in lower case'
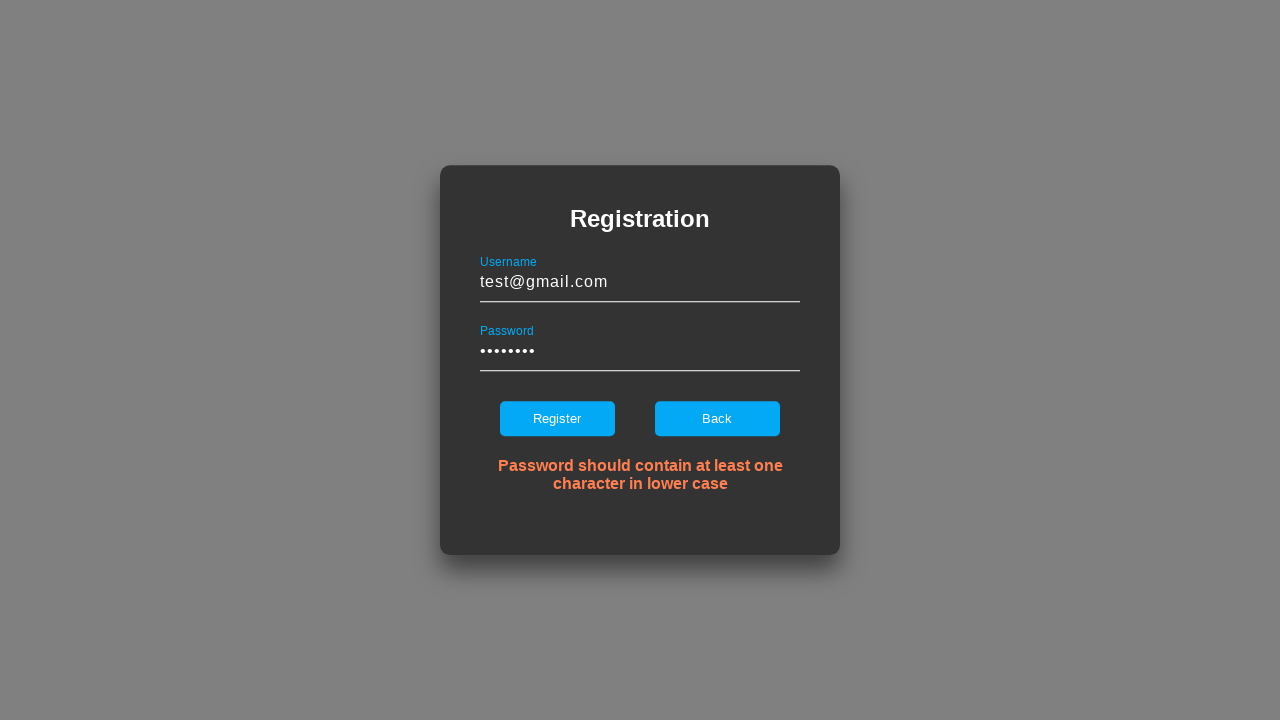

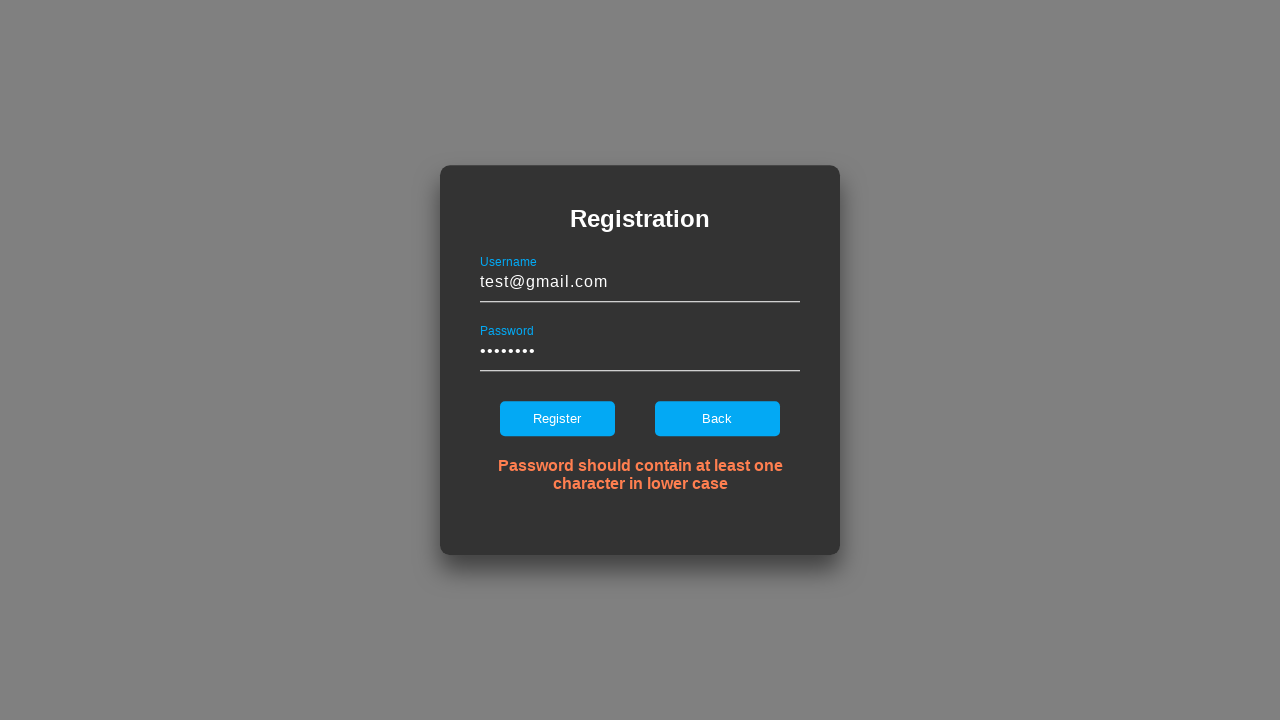